Tests the Text Box form on demoqa.com by filling all input fields (full name, email, current address, permanent address) with random data, submitting the form, and verifying the output matches the entered data.

Starting URL: https://demoqa.com/text-box

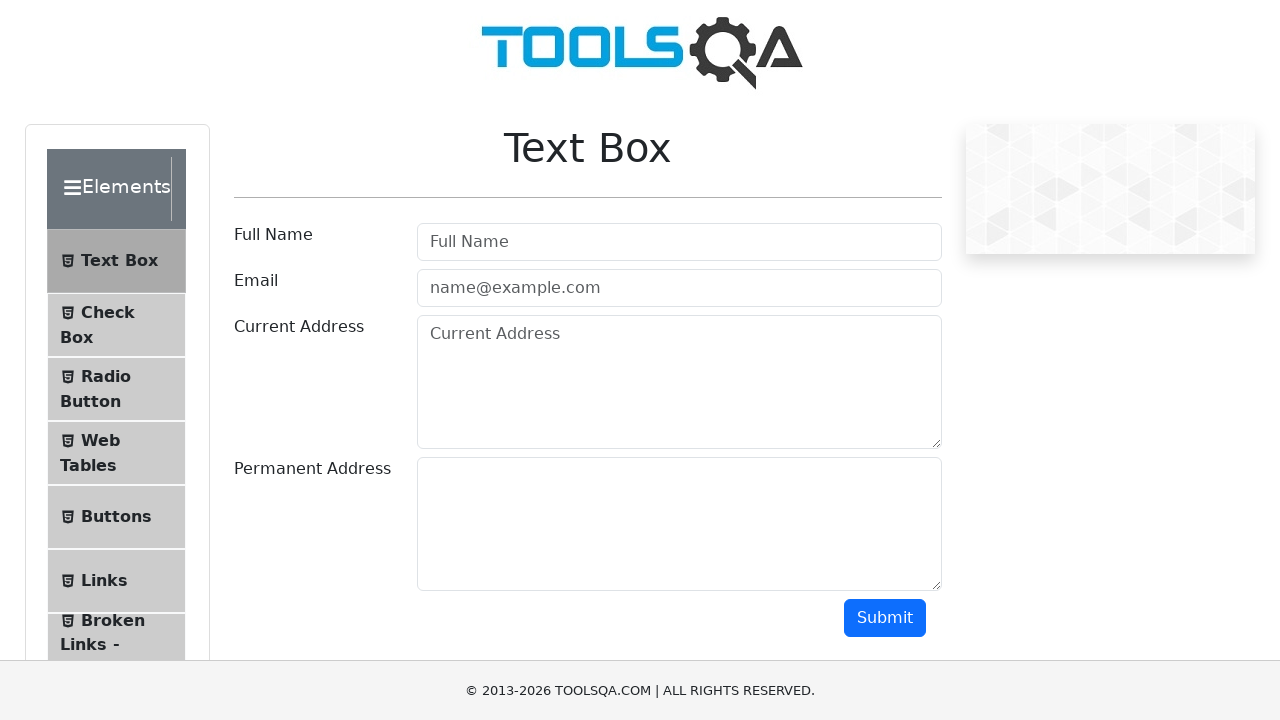

Filled full name field with 'Jennifer Martinez' on #userName
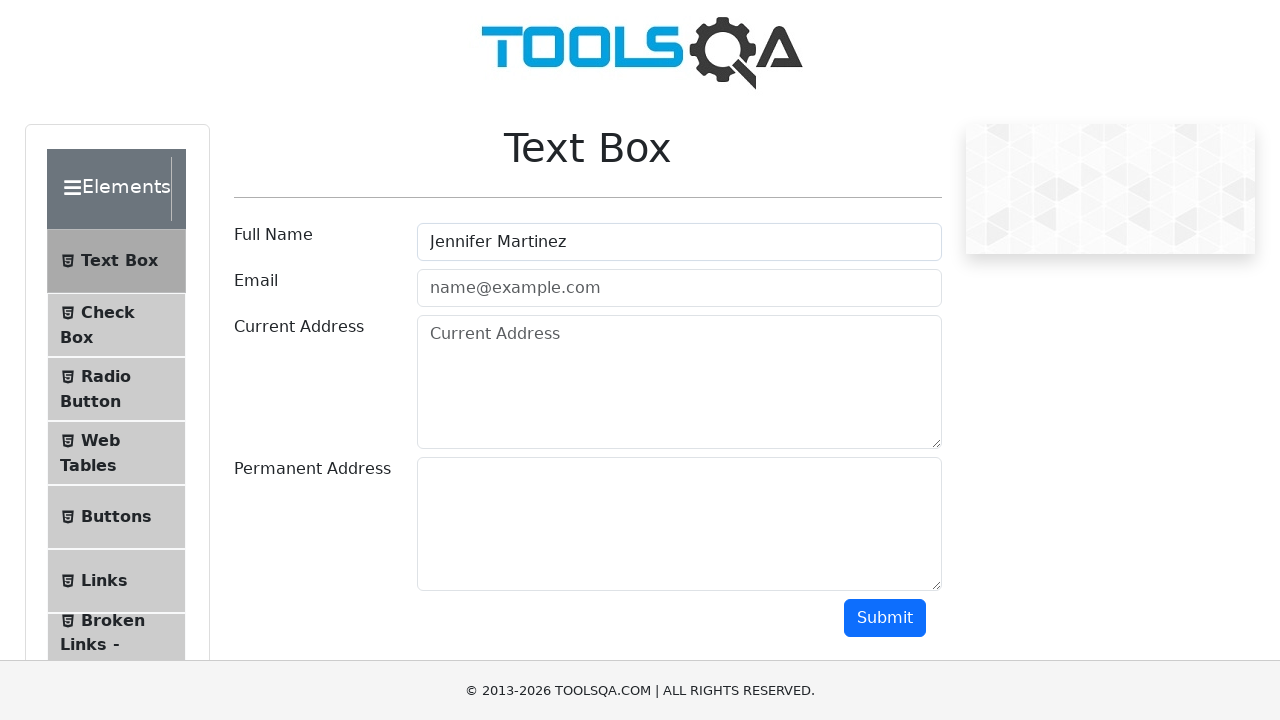

Filled email field with 'jmartinez87@example.com' on #userEmail
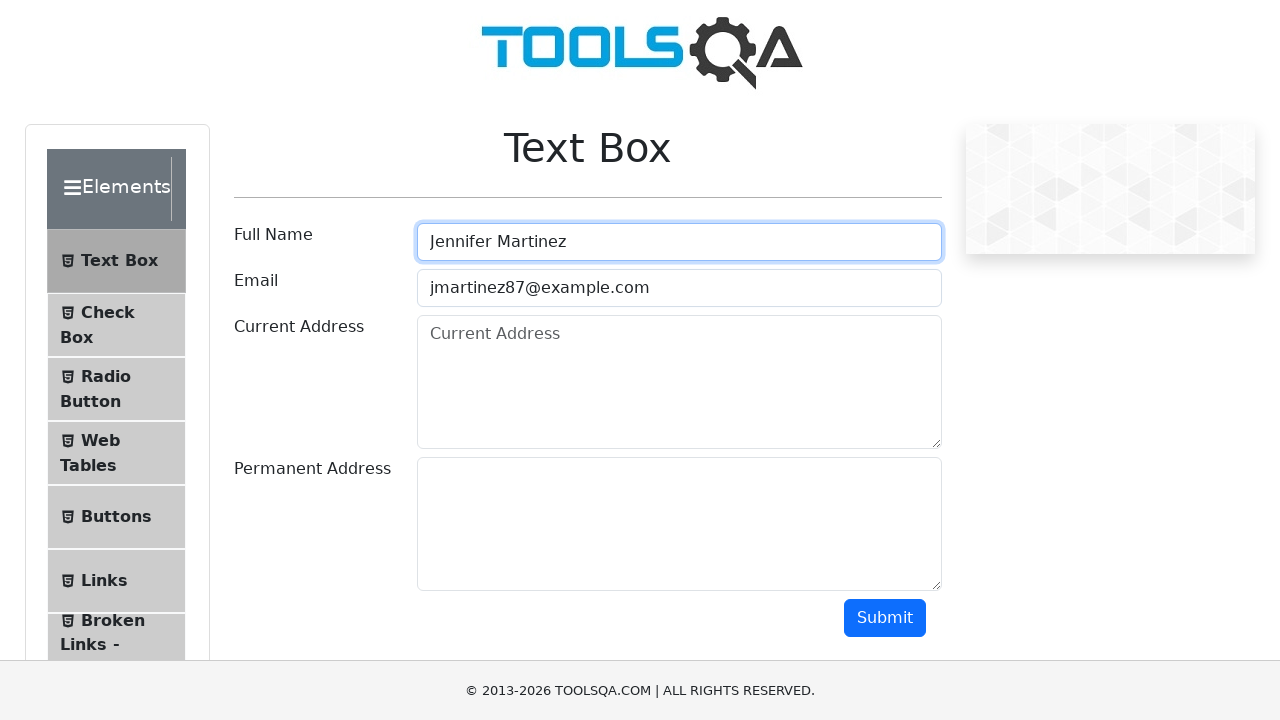

Filled current address field with multiline address on #currentAddress
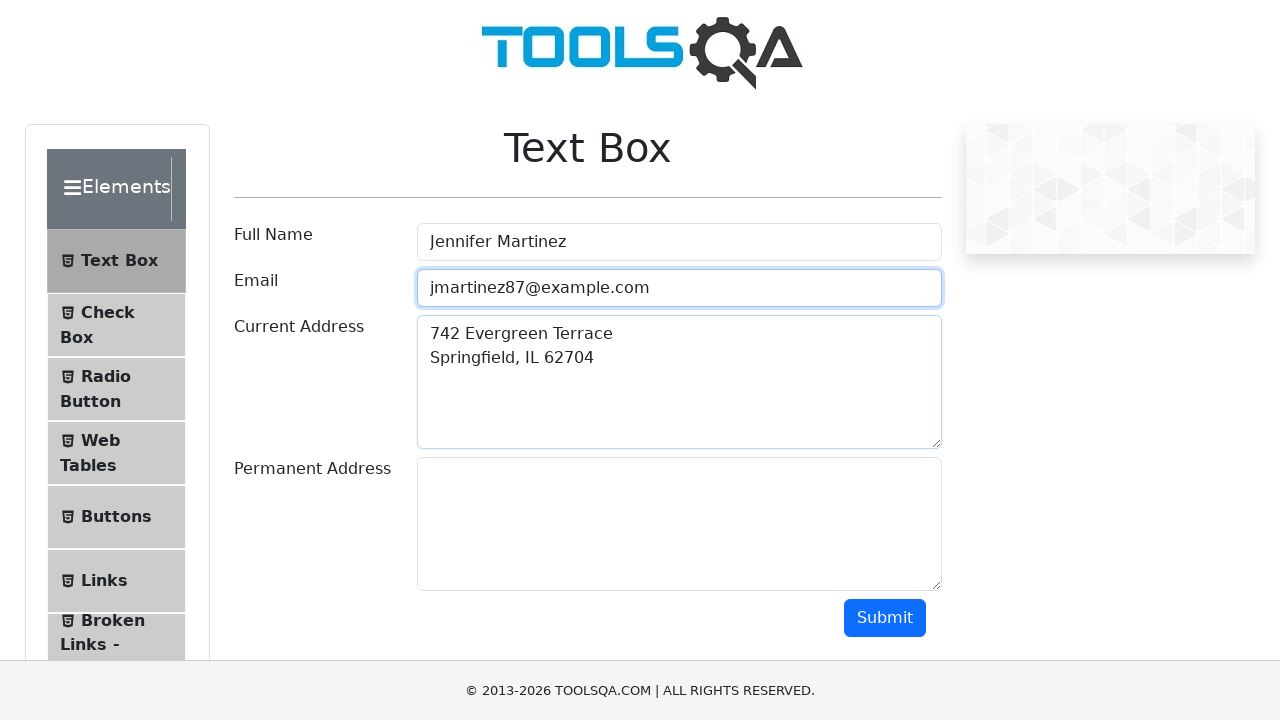

Filled permanent address field with multiline address on #permanentAddress
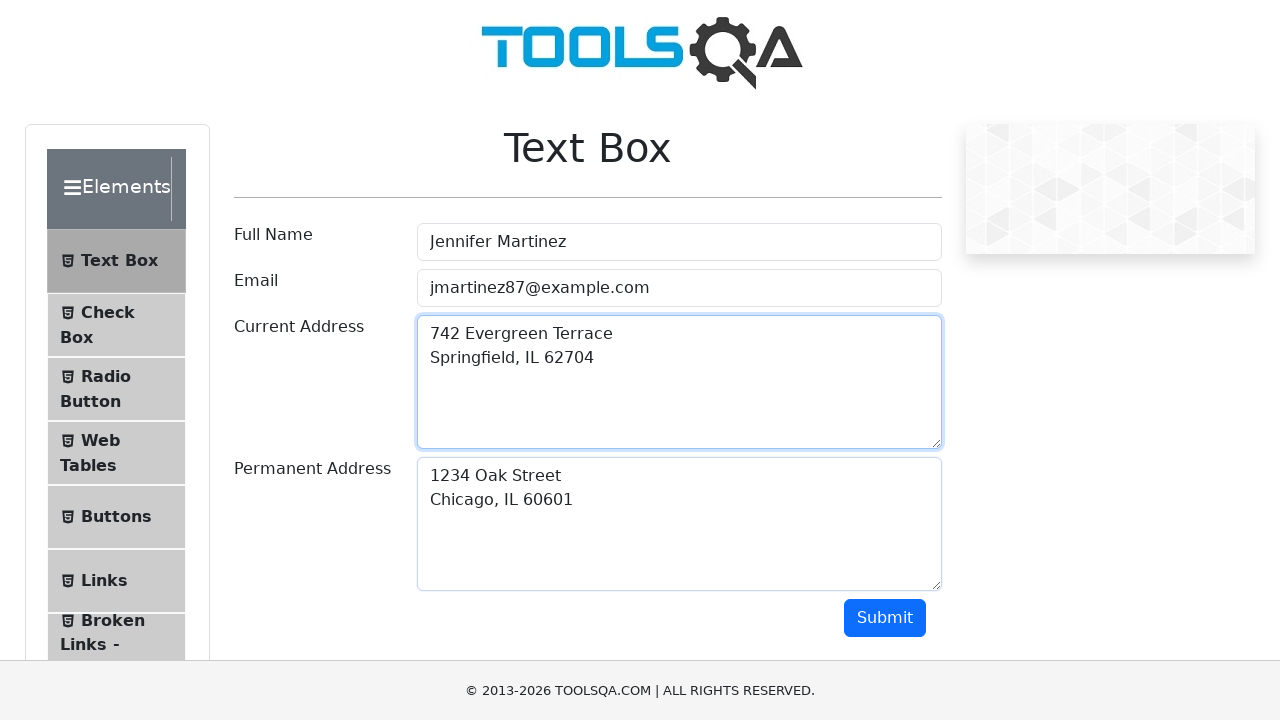

Clicked submit button to submit the form at (885, 618) on #submit
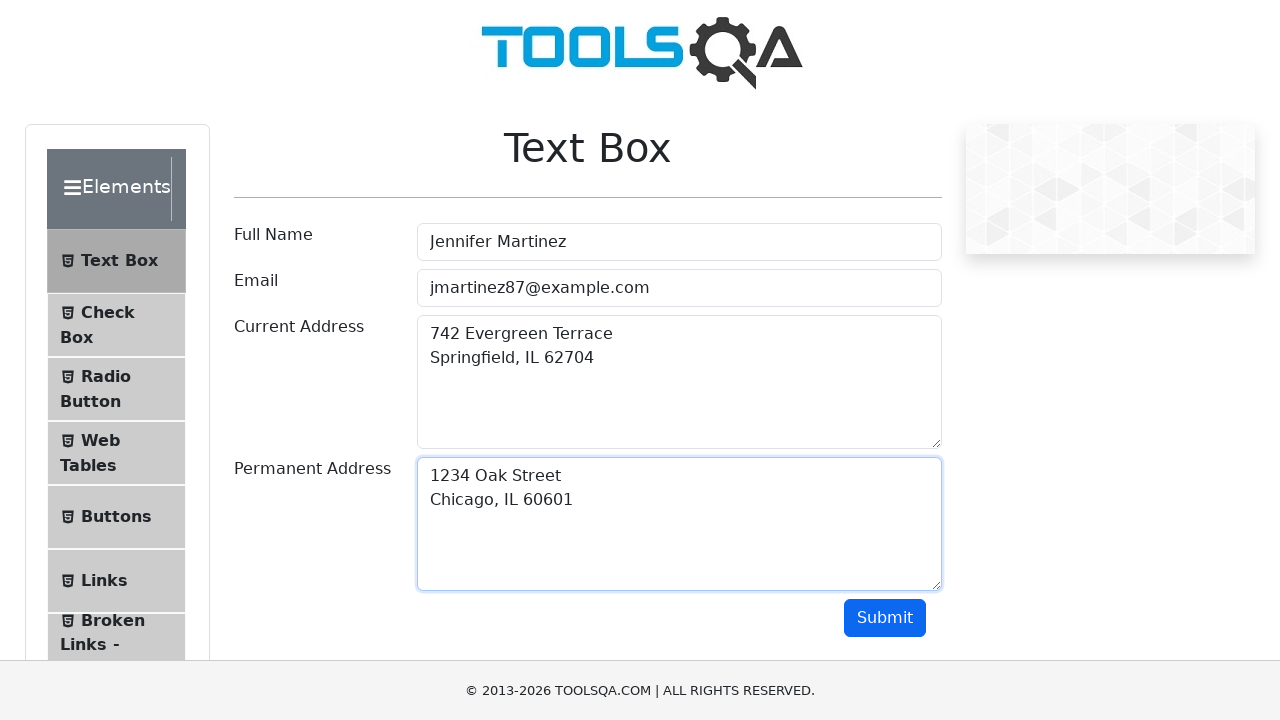

Output section appeared with form submission results
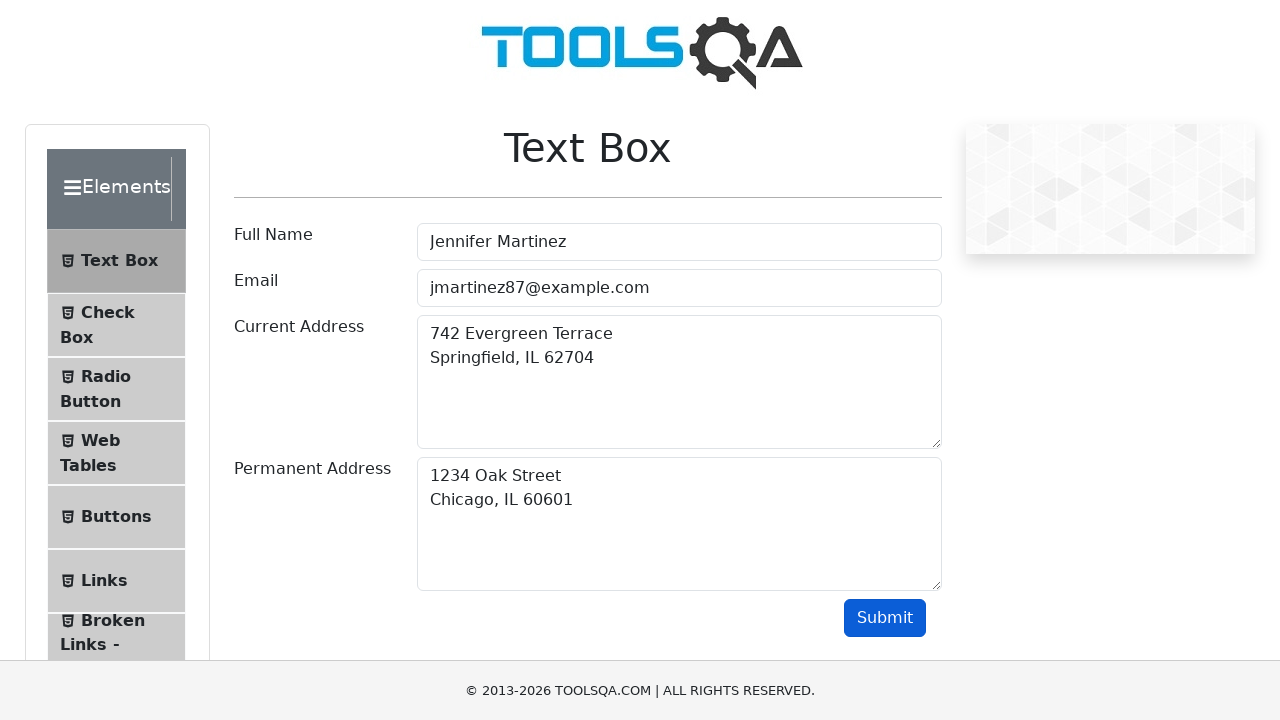

Retrieved output text from results section
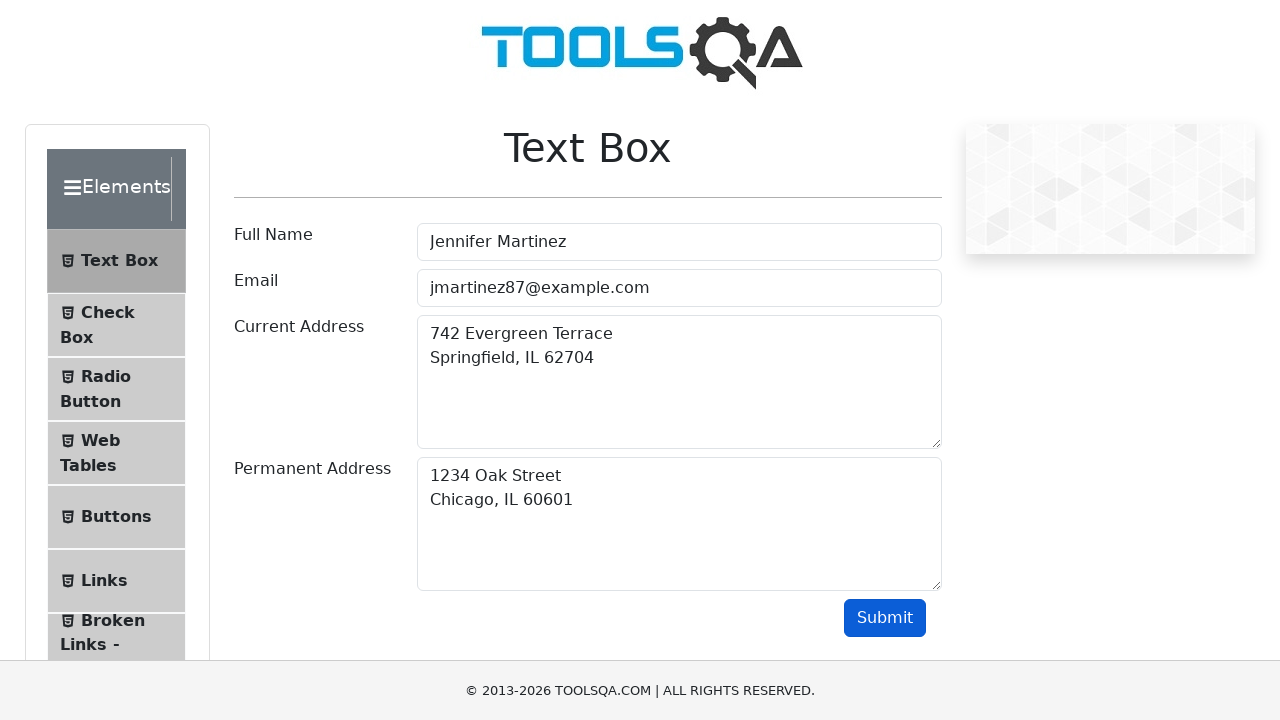

Verified full name appears in output
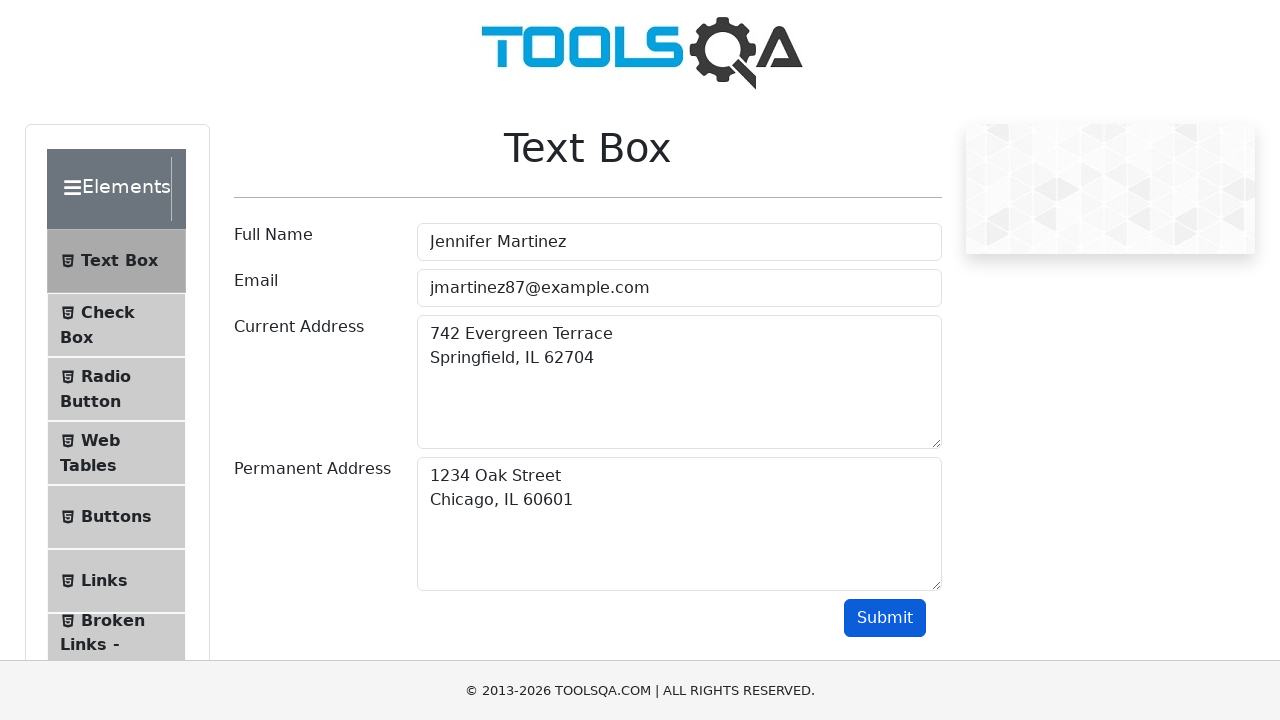

Verified email appears in output
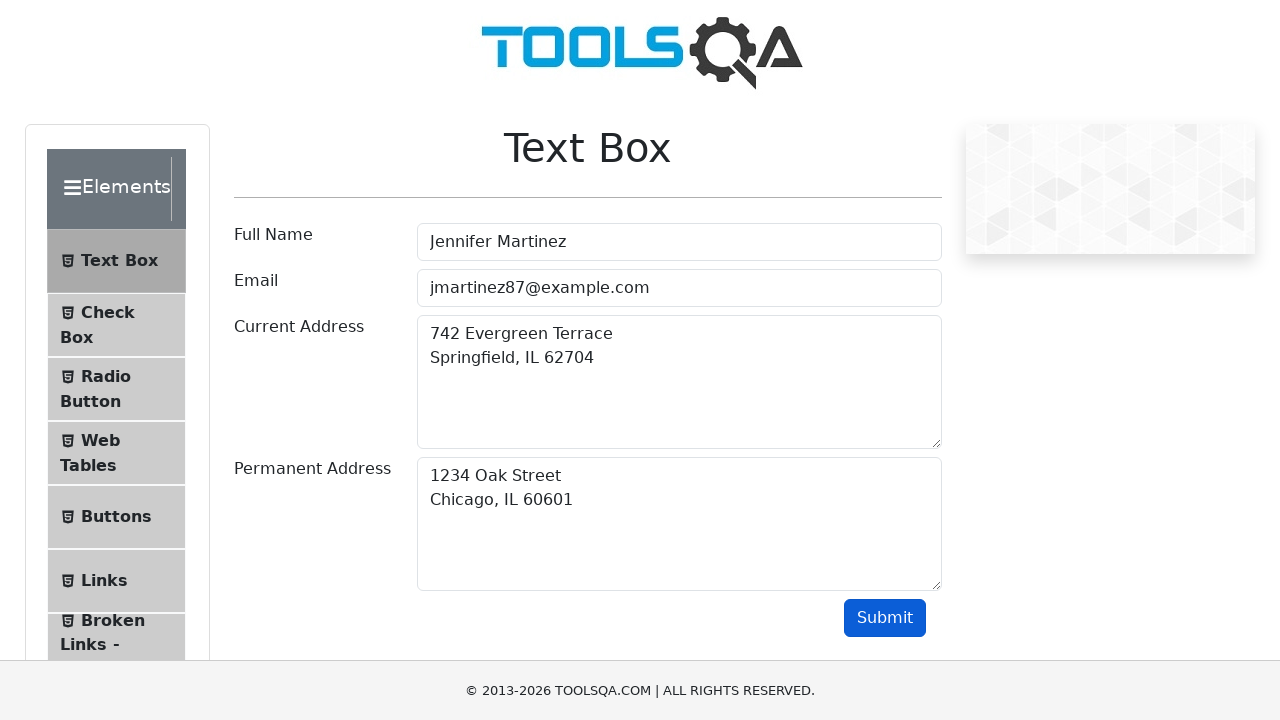

Verified current address appears in output
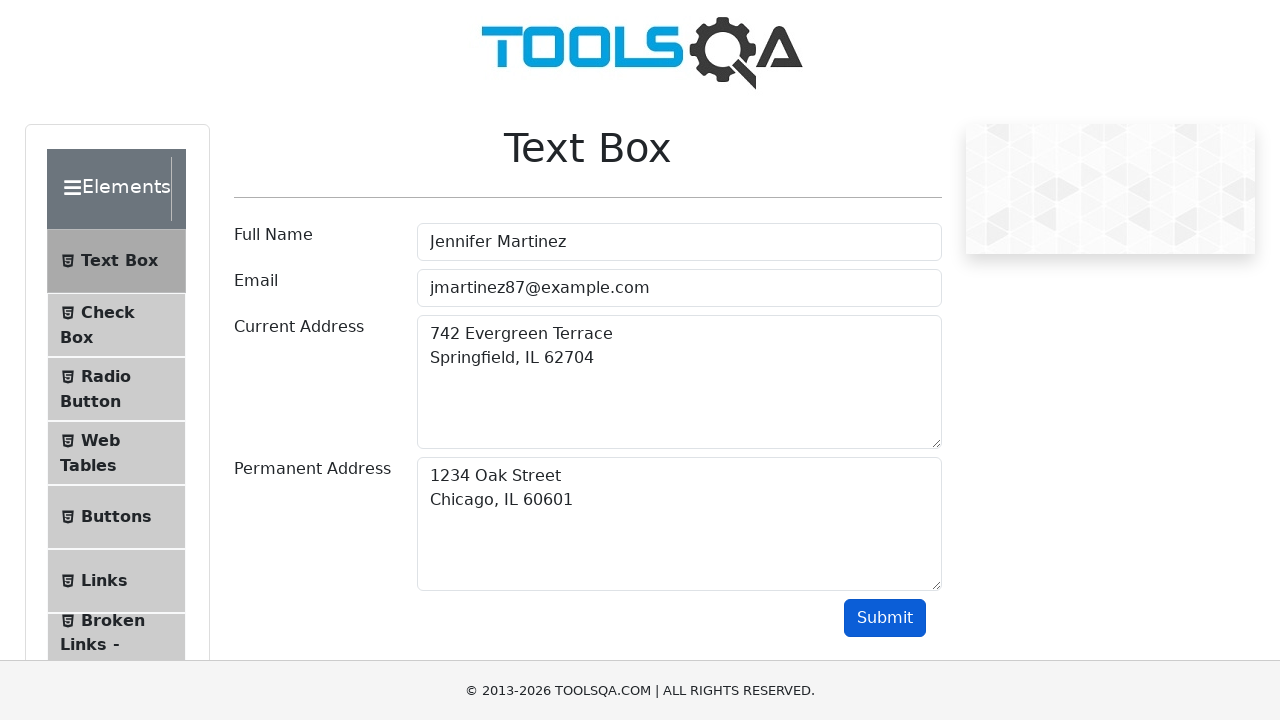

Verified permanent address appears in output
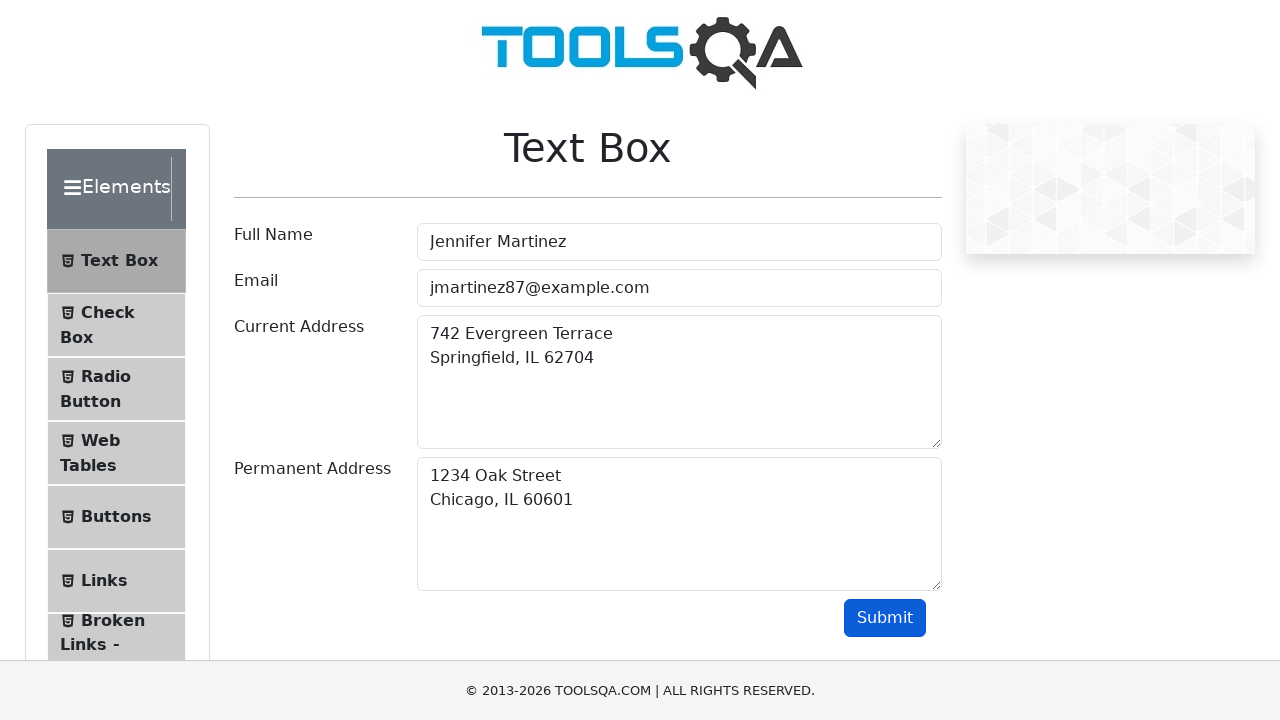

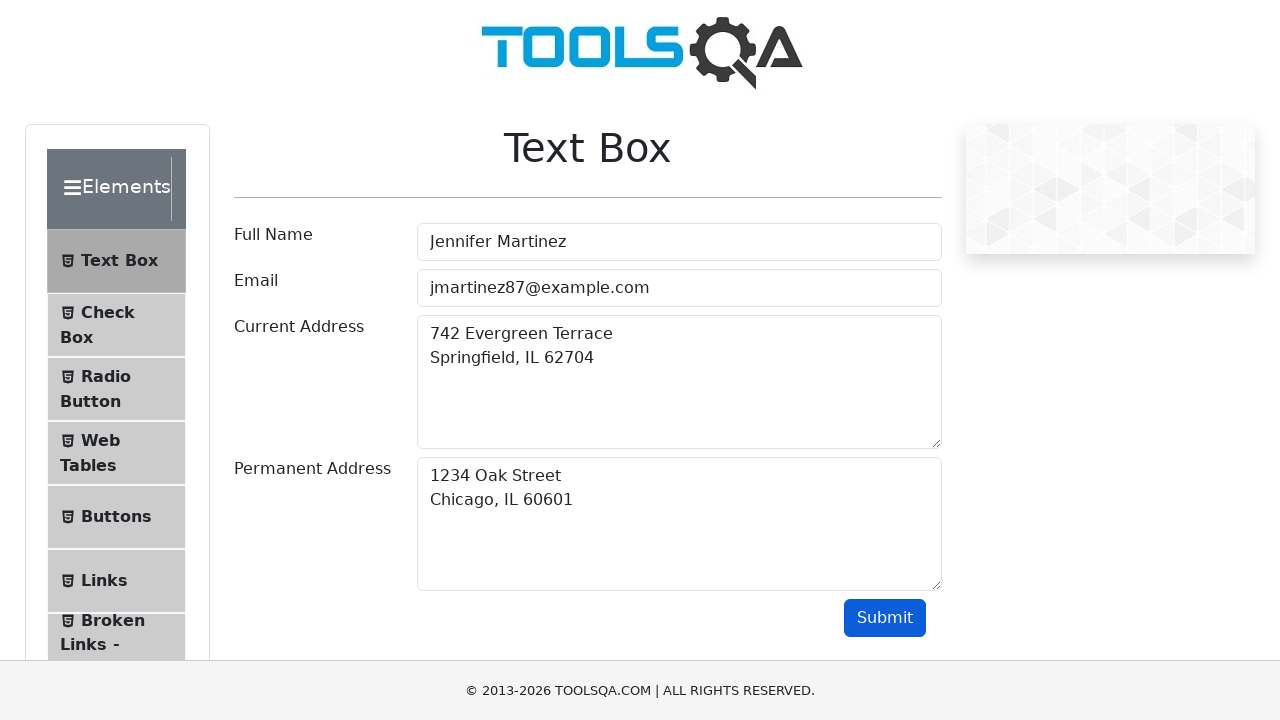